Tests navigation to the Blog page via the navigation bar link and verifies the page title.

Starting URL: https://www.crocoder.dev

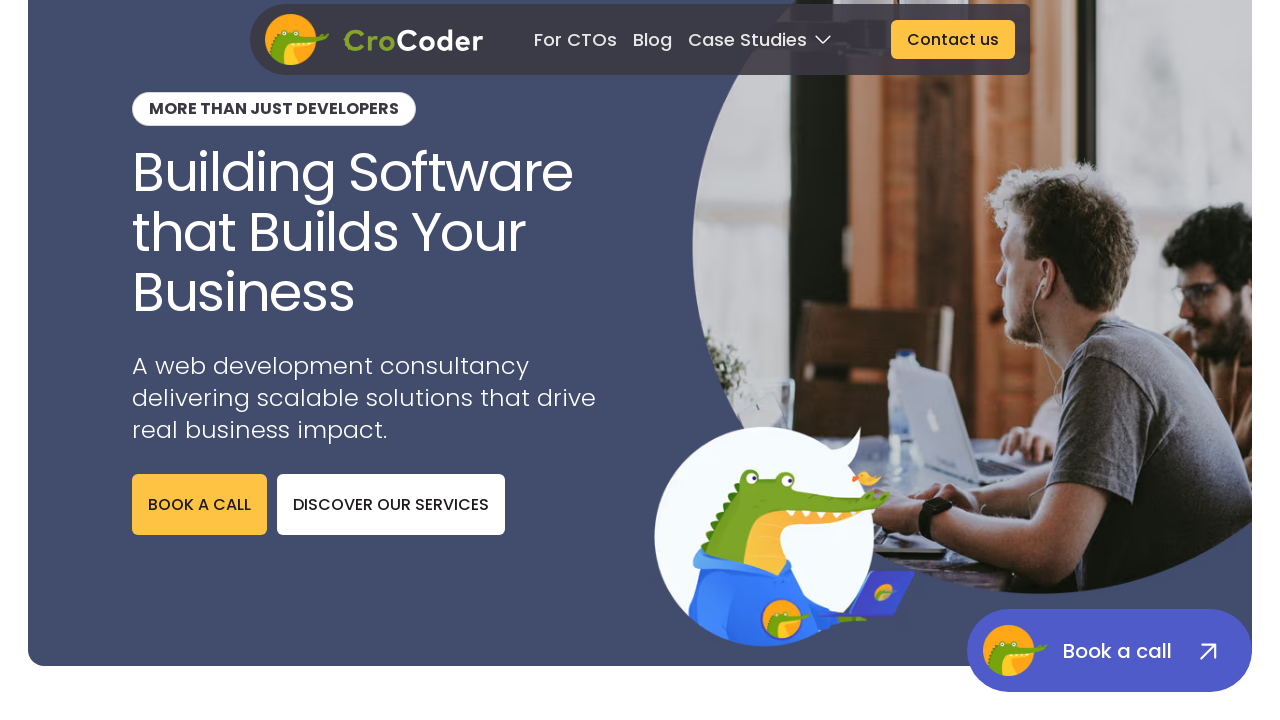

Navigation bar loaded
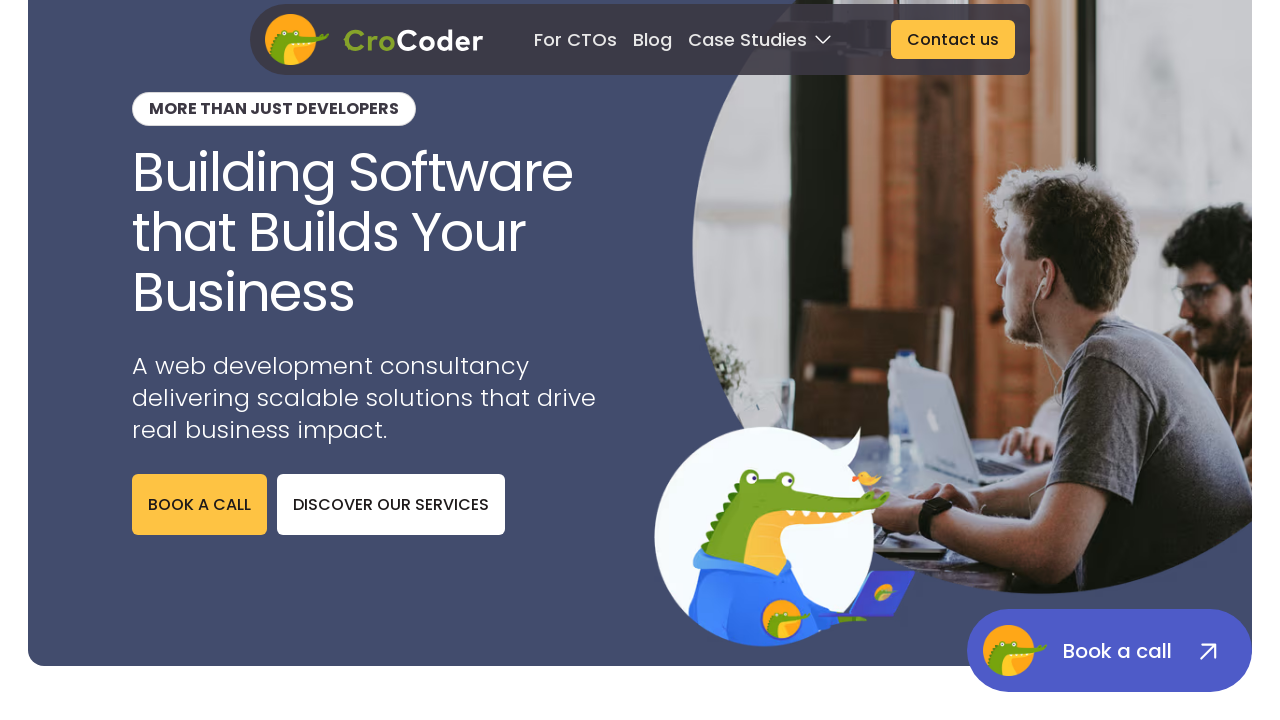

Clicked Blog link in navigation bar at (653, 39) on role=navigation >> internal:text="Blog"i
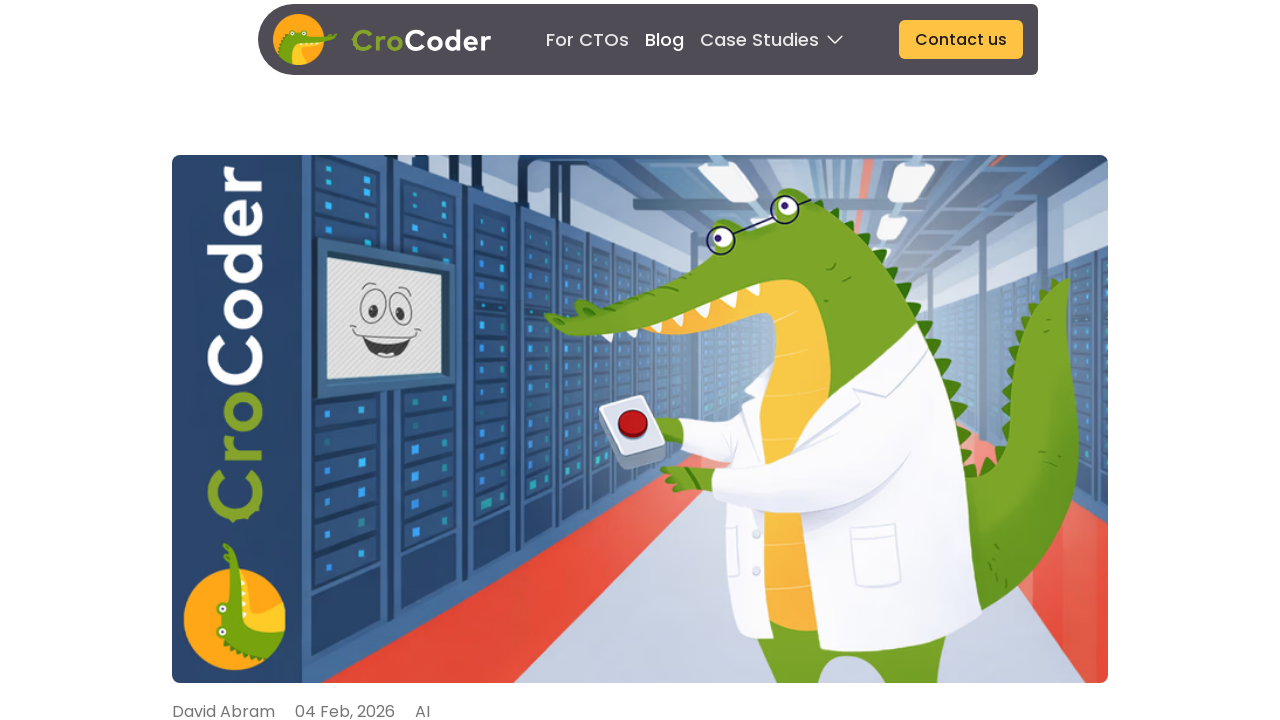

Blog page loaded and URL verified as https://www.crocoder.dev/blog
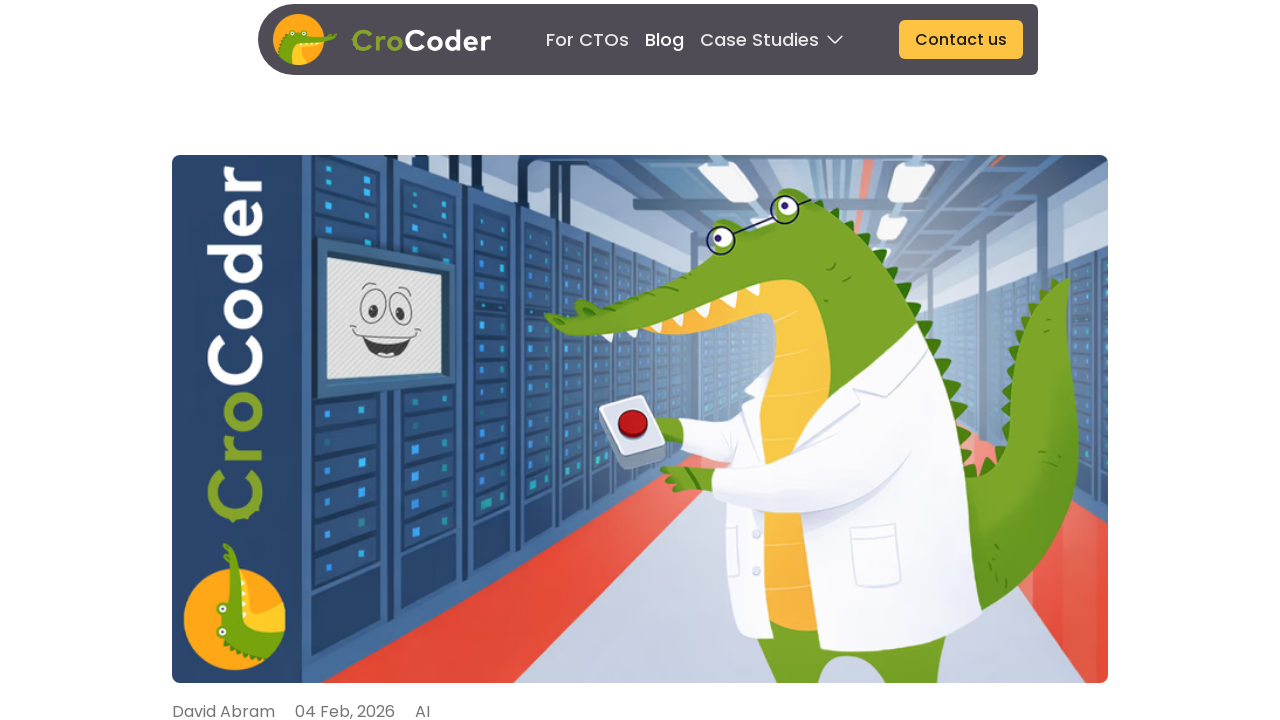

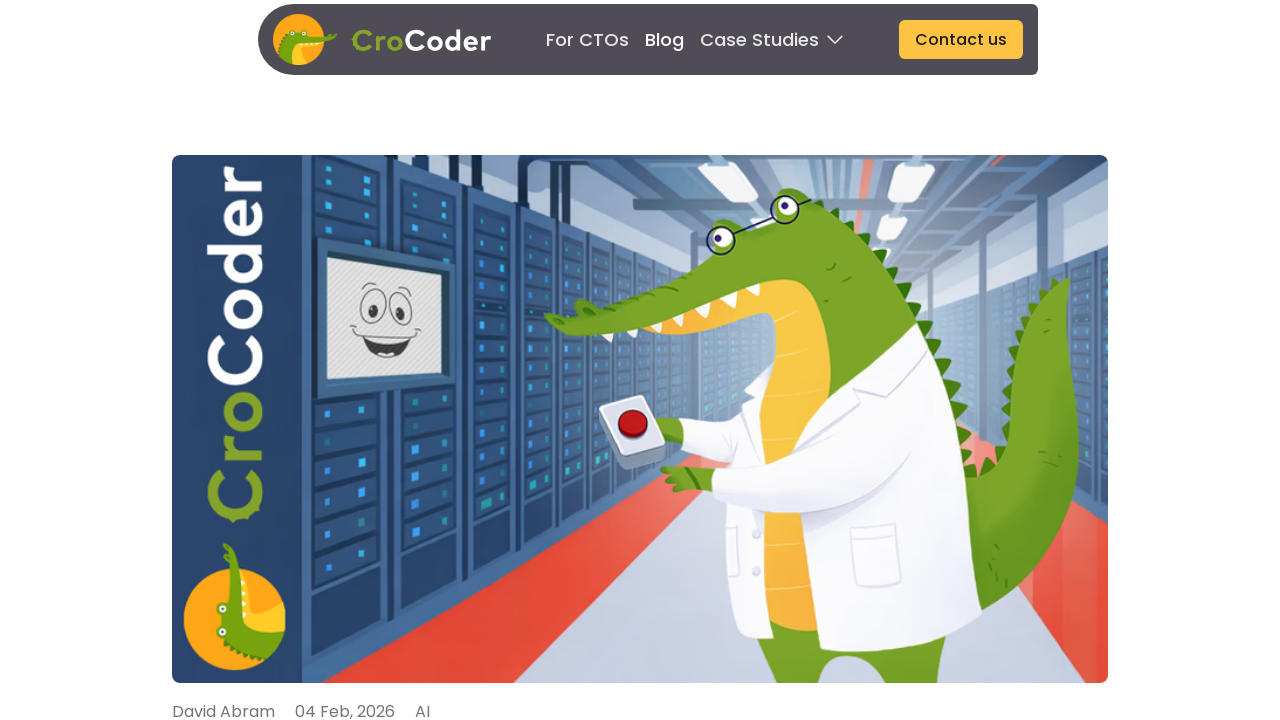